Tests a signup/registration form by filling in first name, last name, and email fields, then submitting the form

Starting URL: https://secure-retreat-92358.herokuapp.com/

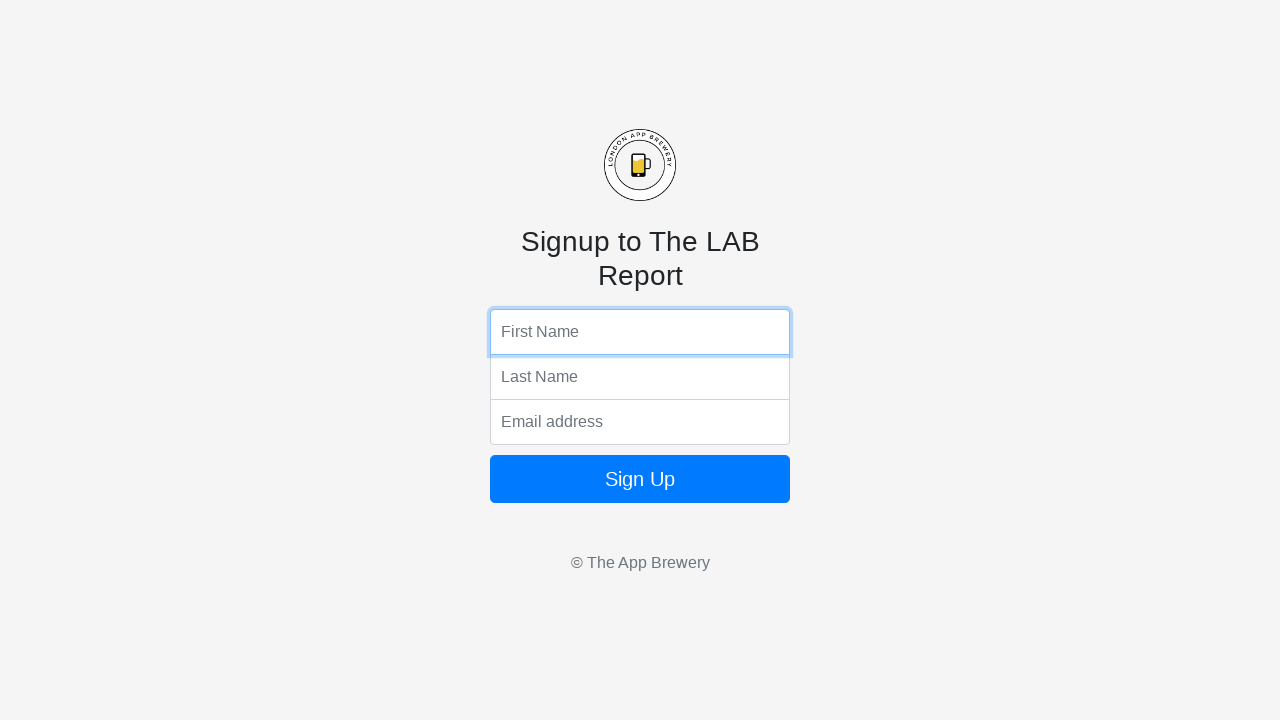

Filled first name field with 'Michael' on input[name='fName']
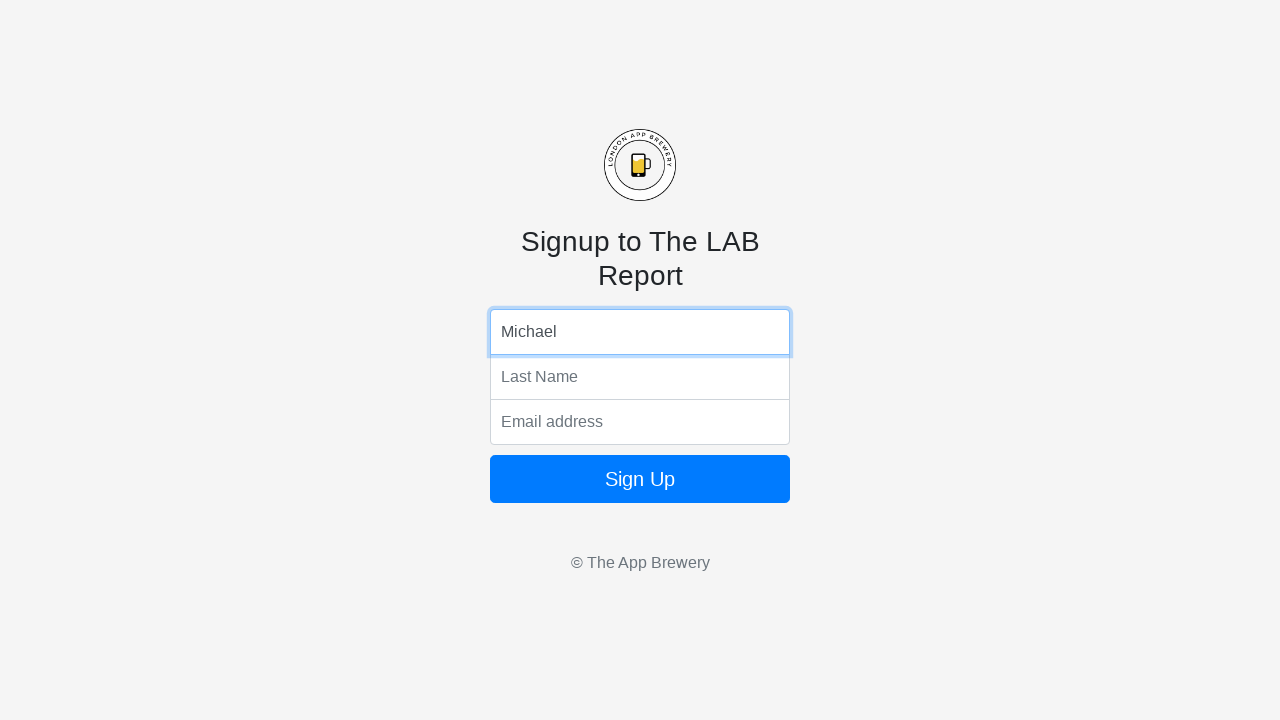

Filled last name field with 'Thompson' on input[name='lName']
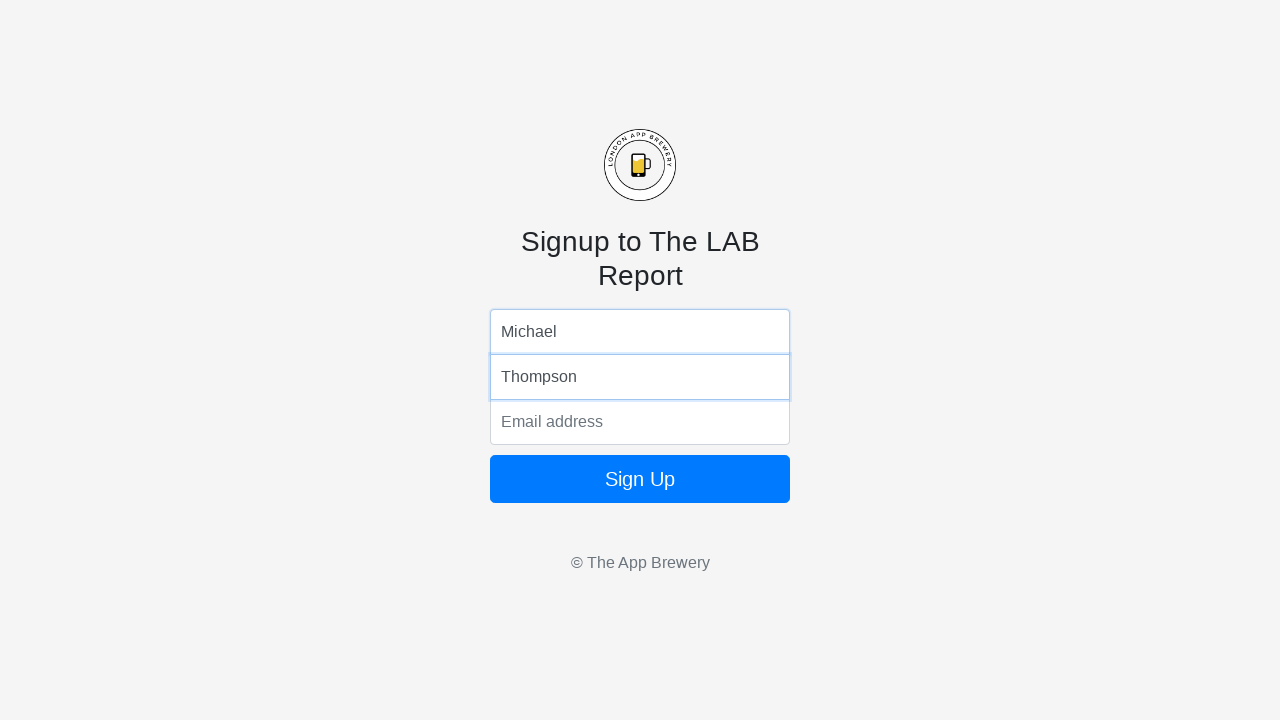

Filled email field with 'michael.thompson@example.com' on input[name='email']
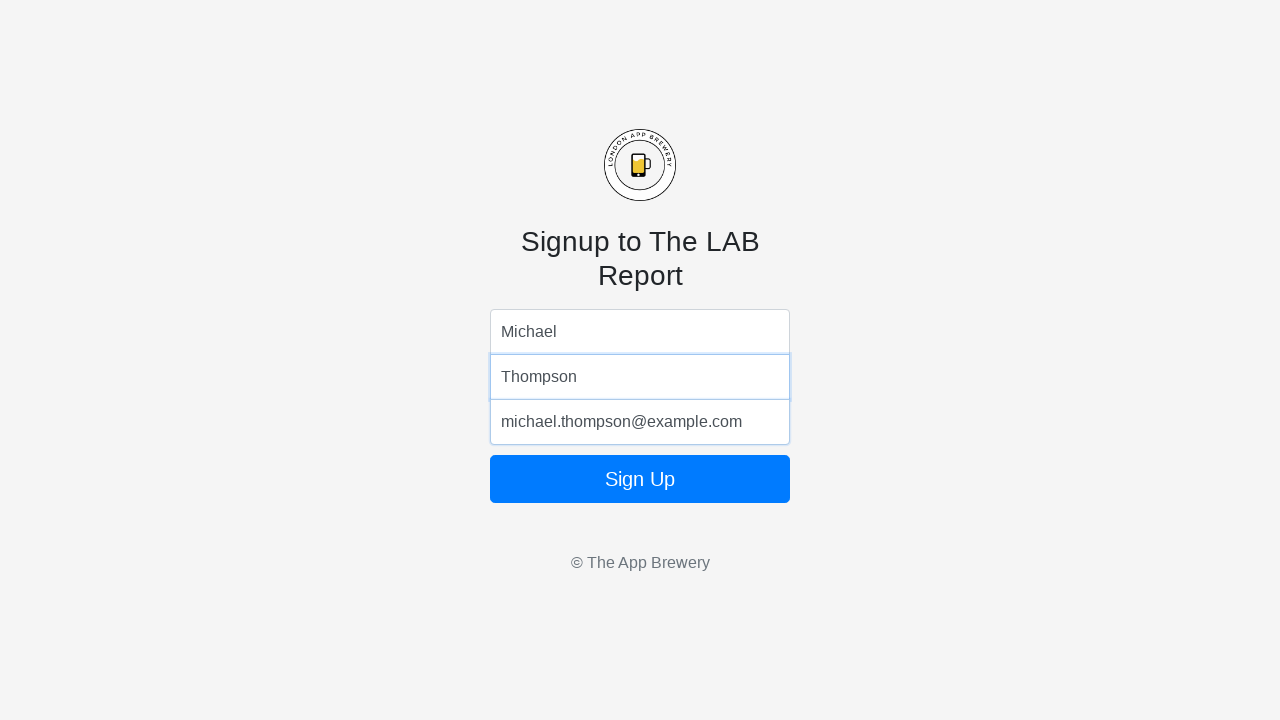

Clicked submit button to register the form at (640, 479) on .btn-primary
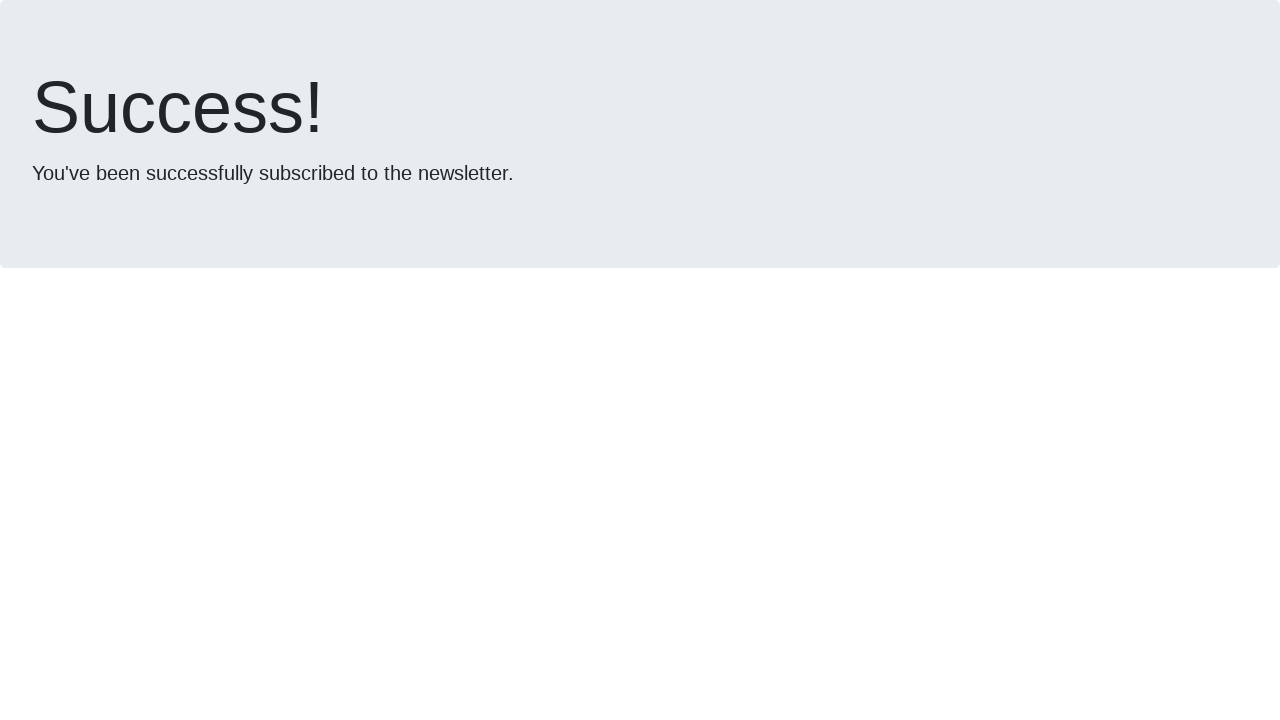

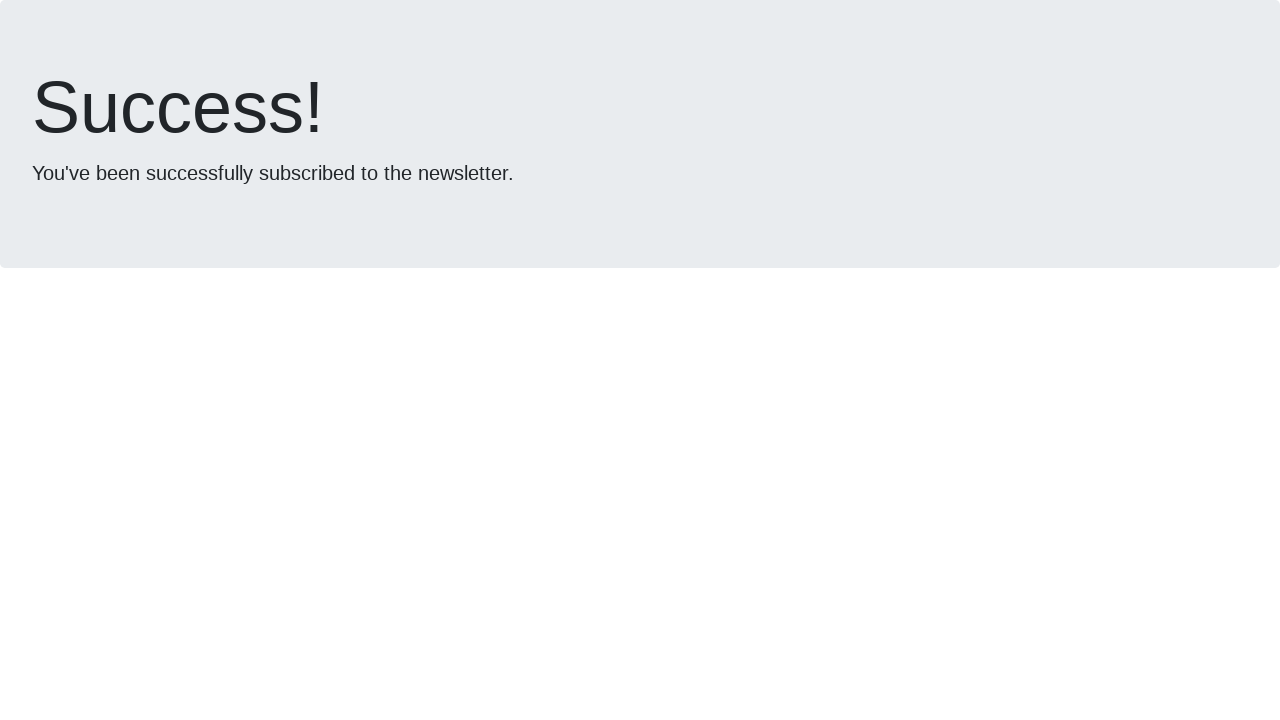